Tests the hide button functionality on the automation practice page by clicking the hide button and verifying that the text box element becomes hidden

Starting URL: https://rahulshettyacademy.com/AutomationPractice/

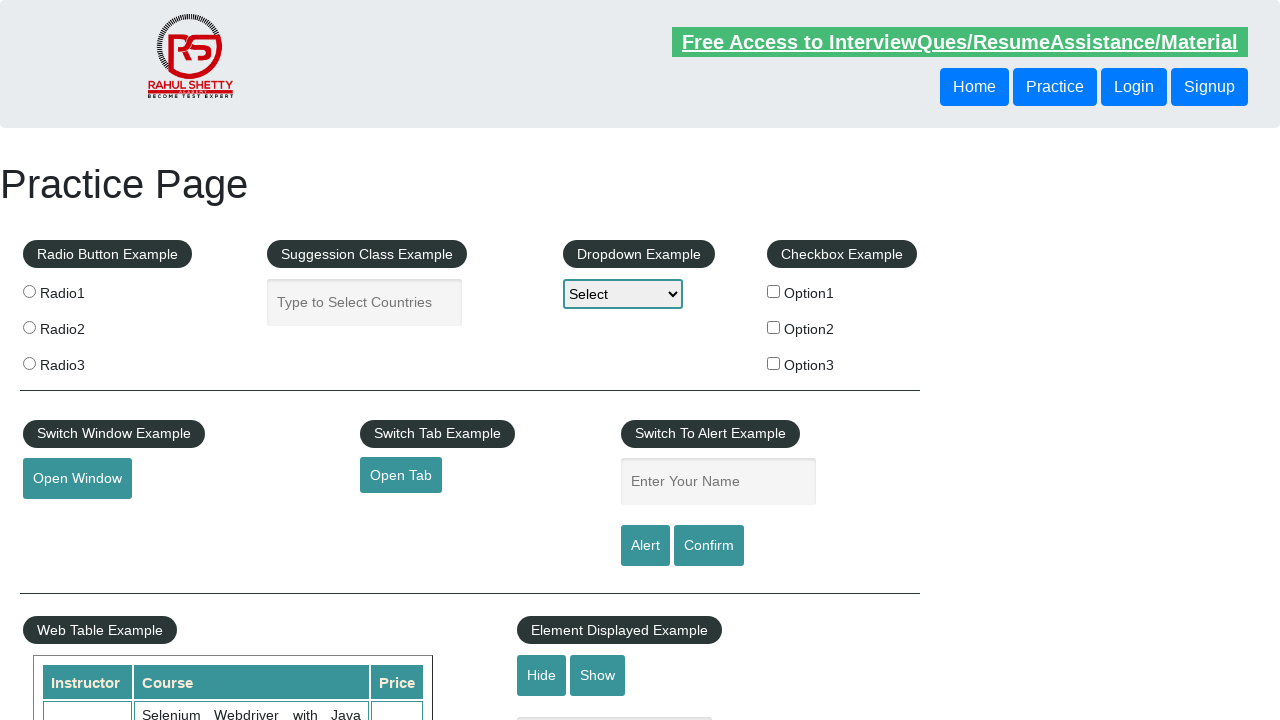

Clicked the hide button to hide the text box at (542, 675) on input#hide-textbox
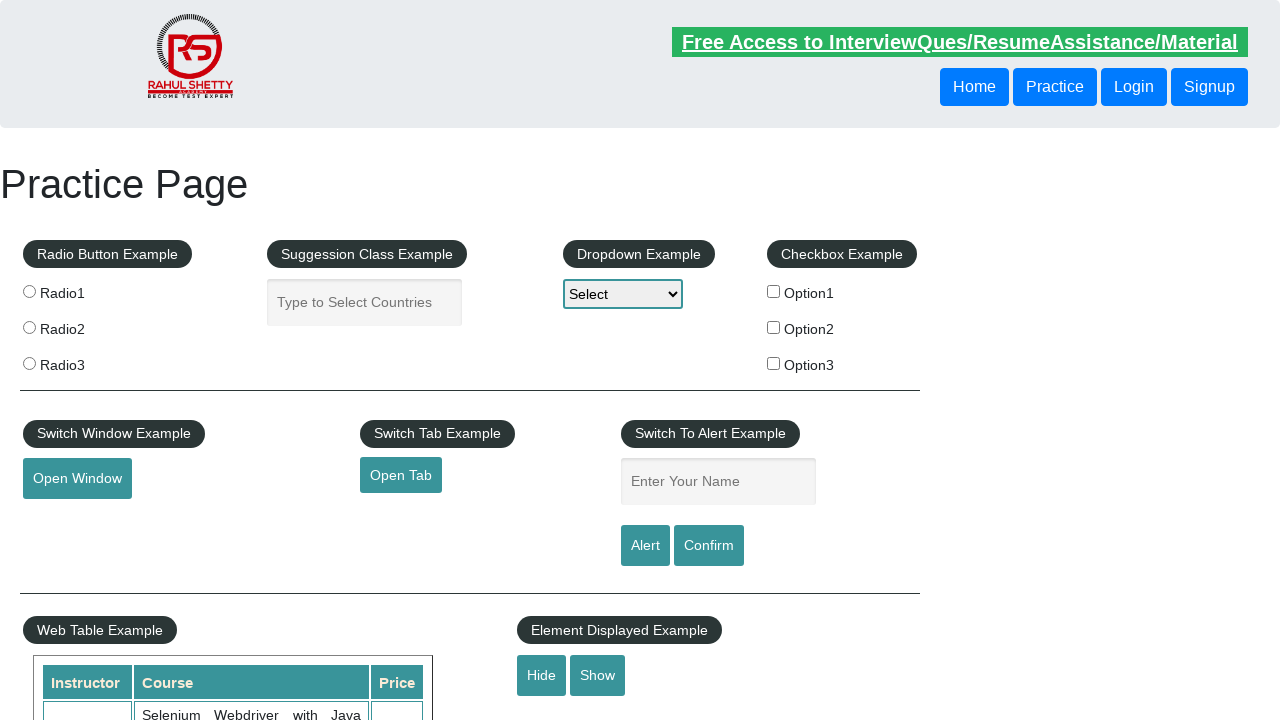

Waited 1000ms for hide action to take effect
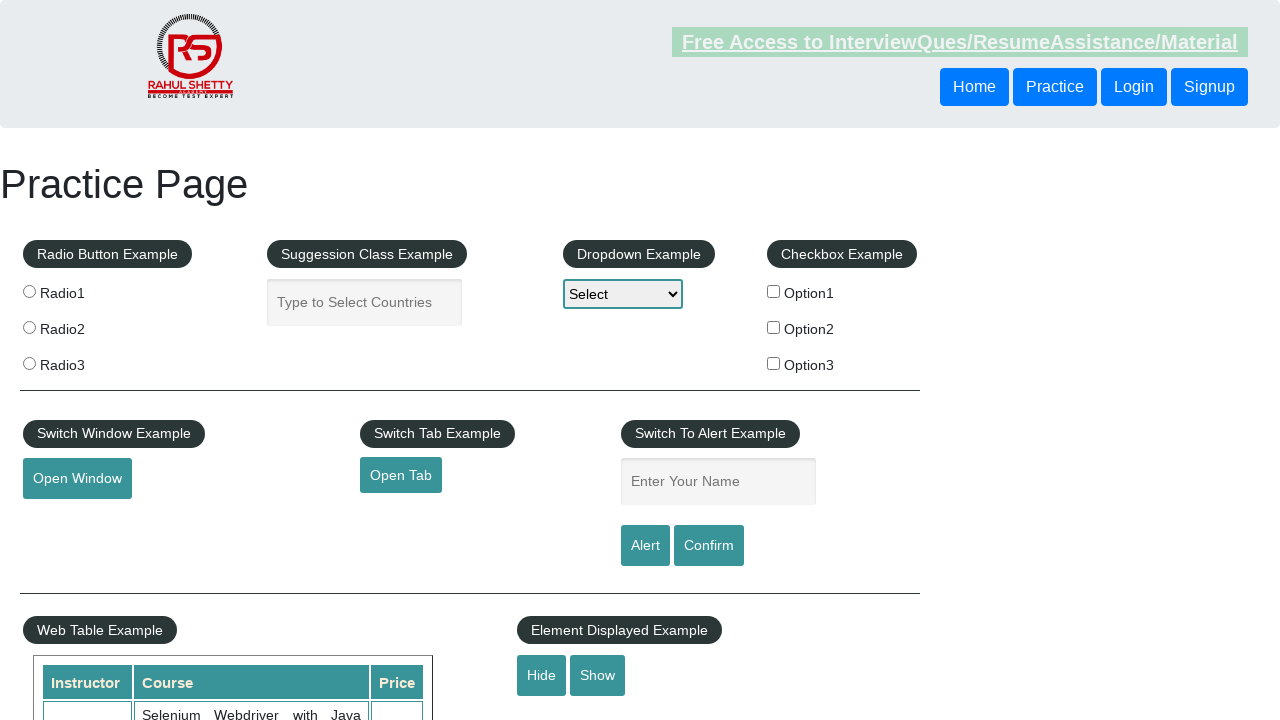

Located the displayed-text element
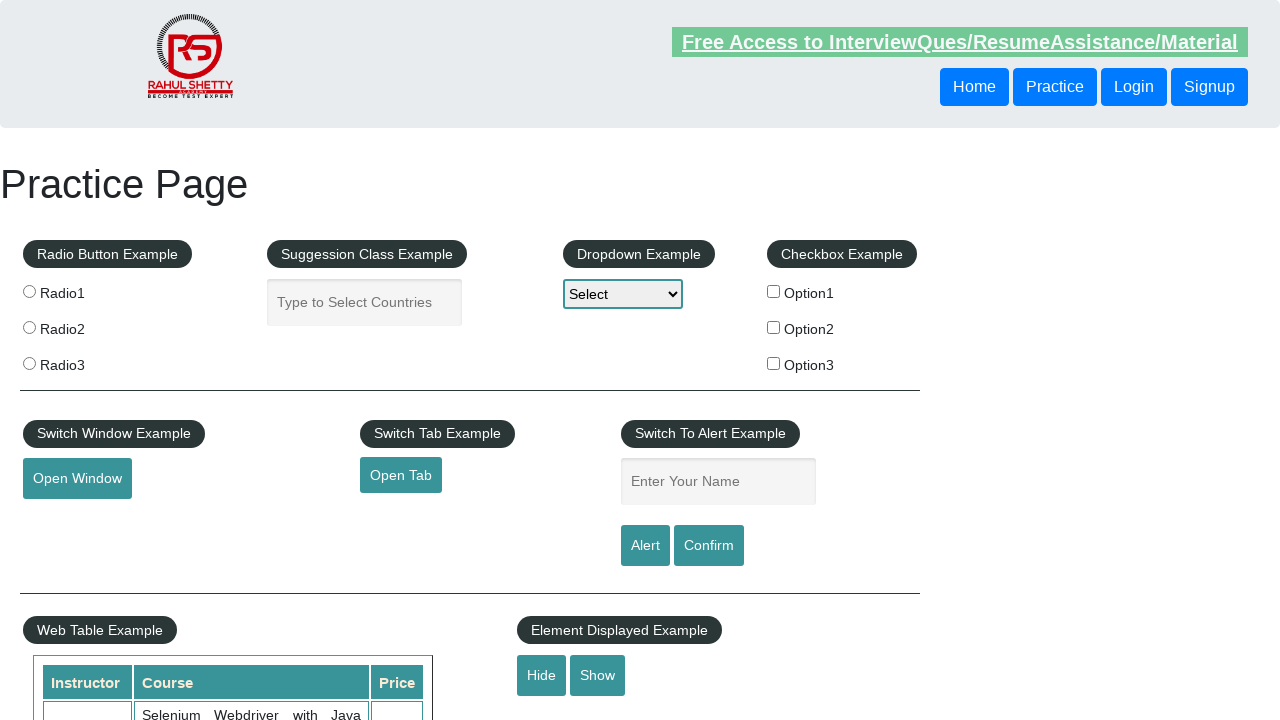

Verified that the text box element is now hidden
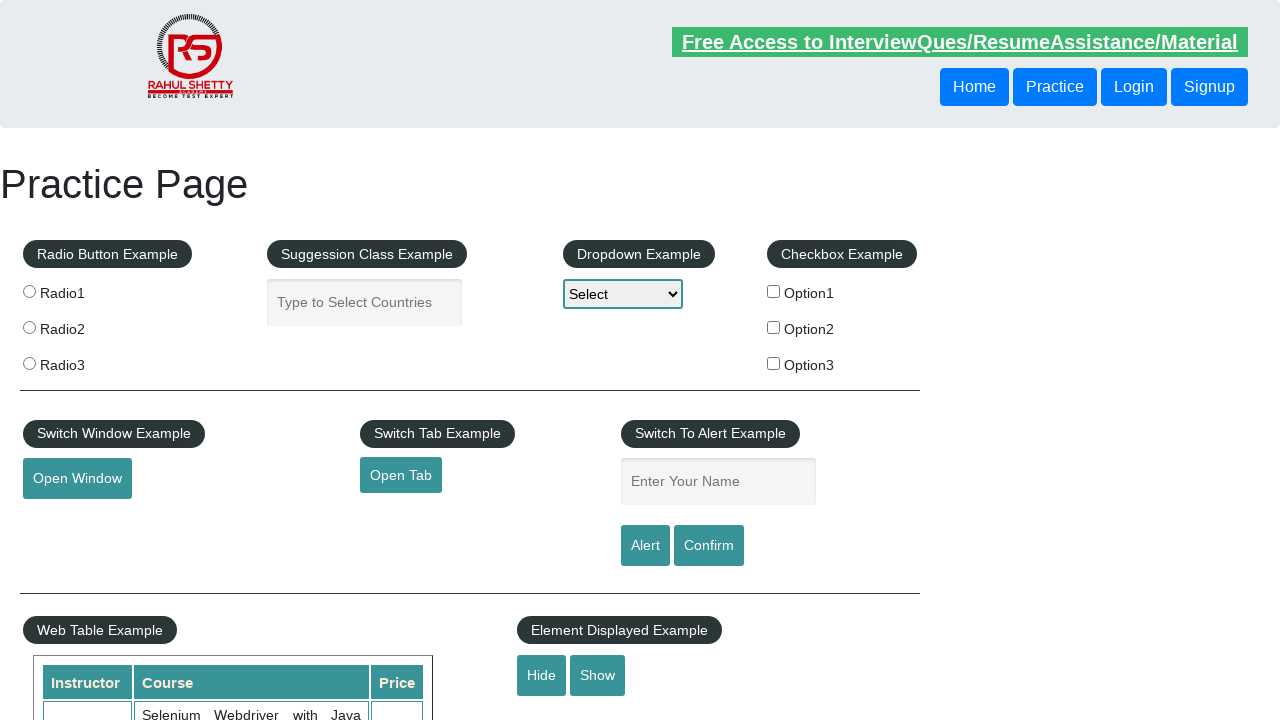

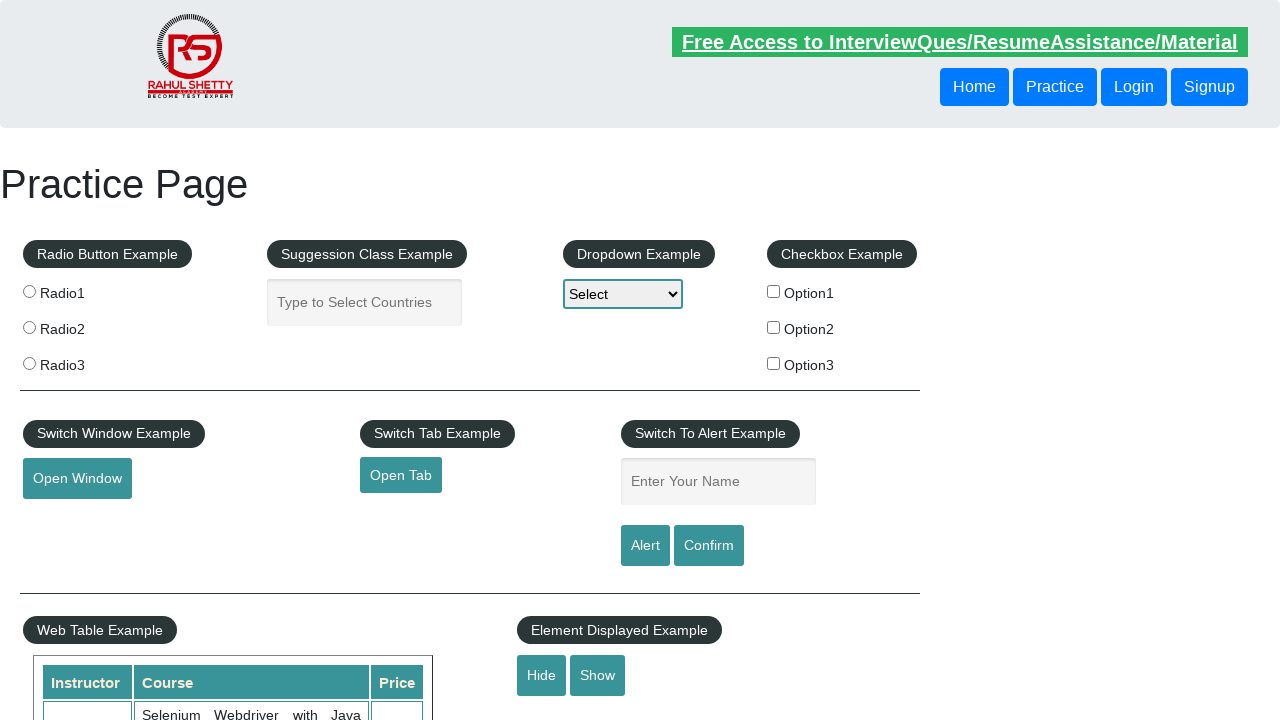